Verifies that the "Log In" button on the login page displays the expected text "Log In" by checking the button's value attribute.

Starting URL: https://login1.nextbasecrm.com/

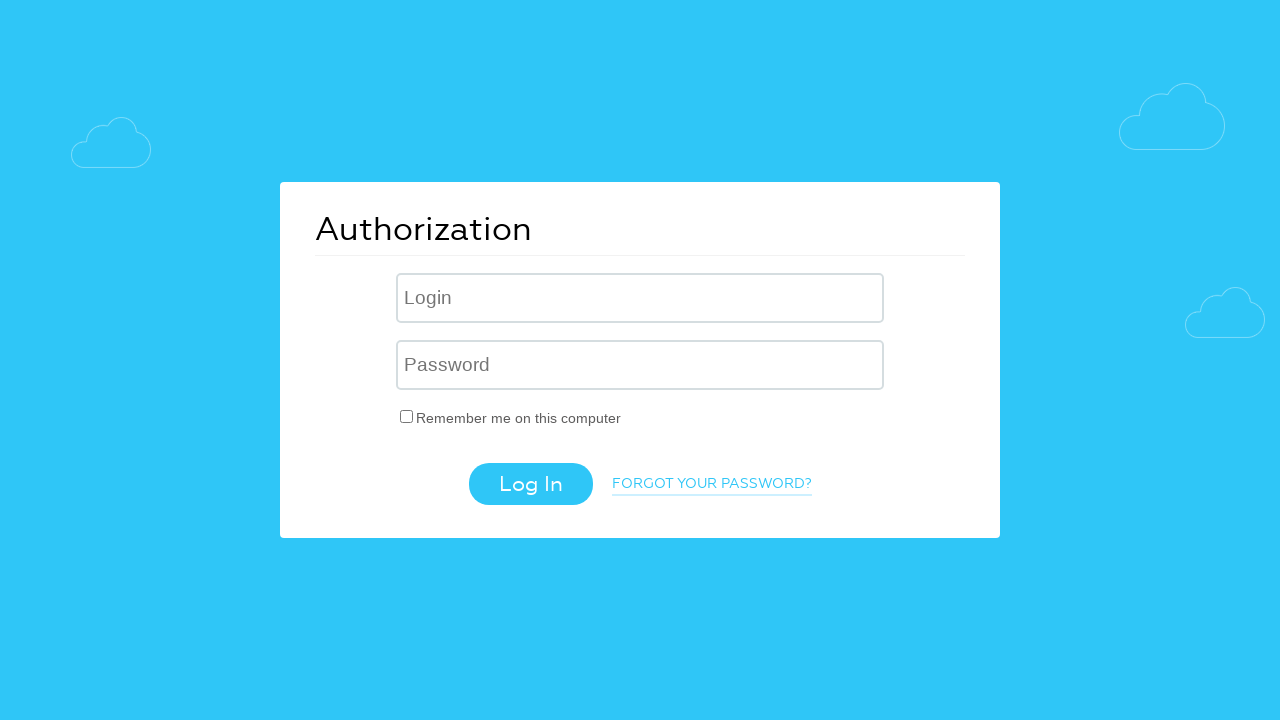

Located the login button using CSS selector 'input.login-btn'
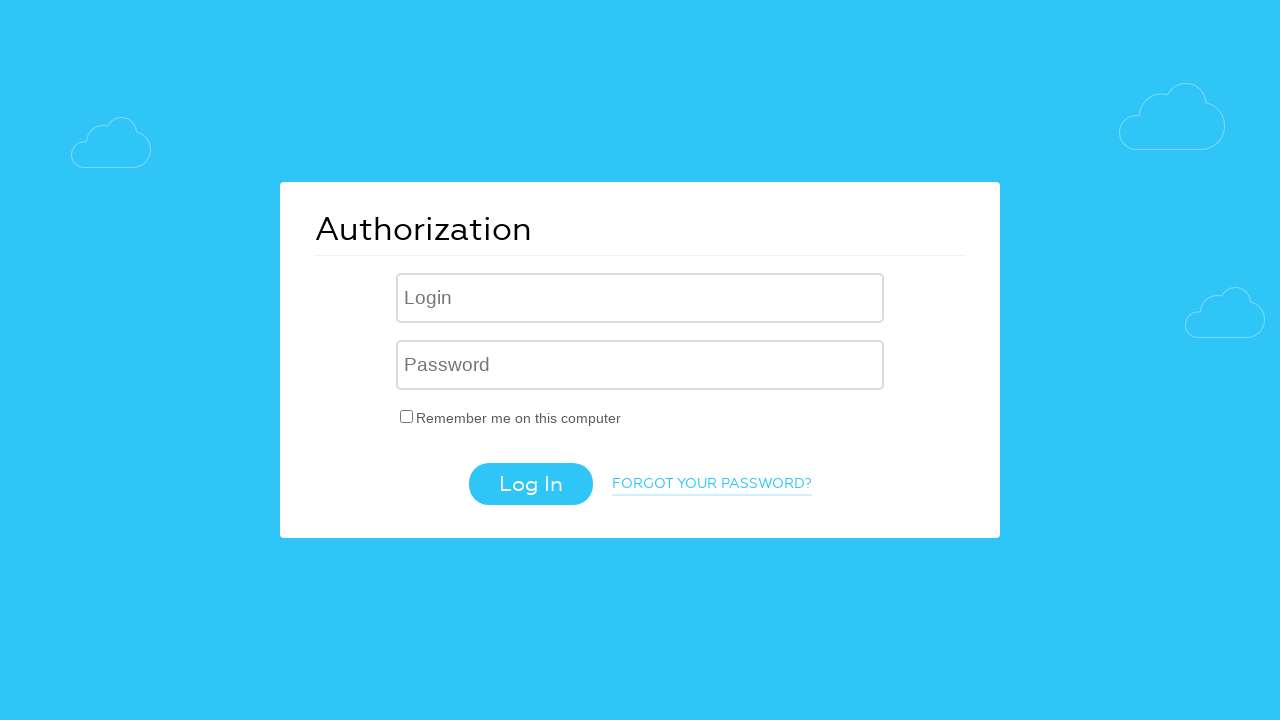

Waited for the login button to become visible
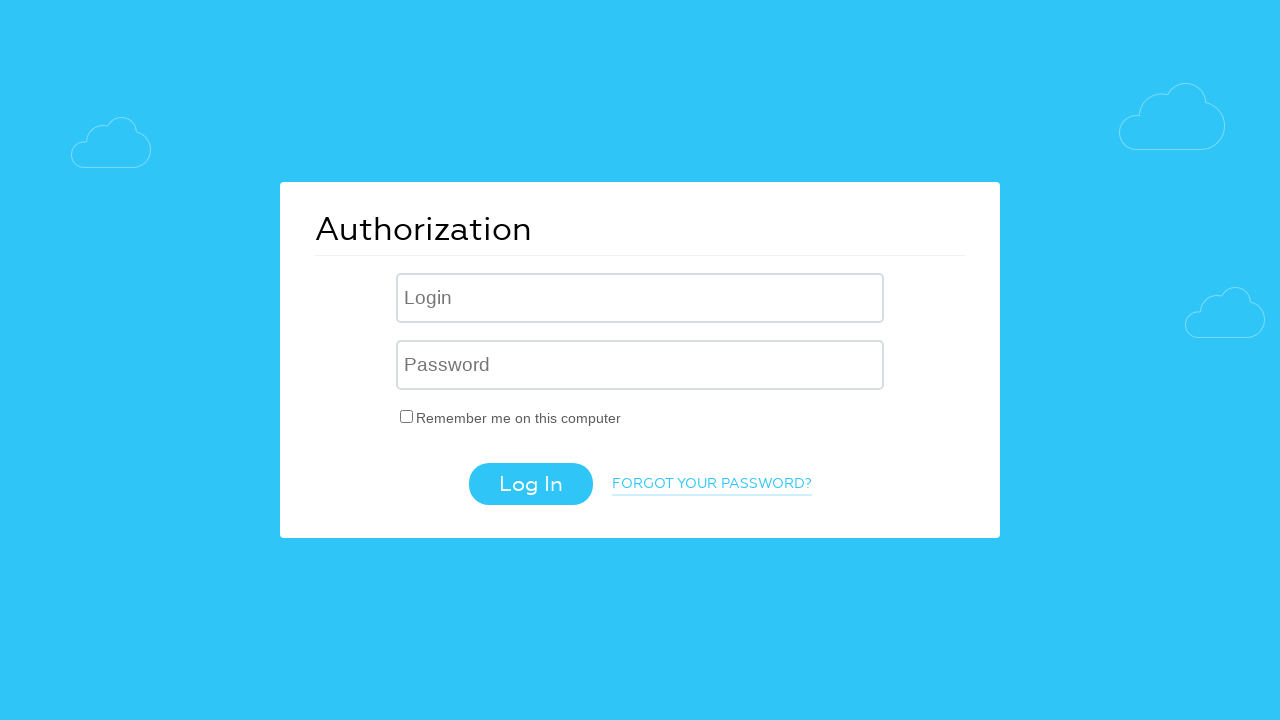

Retrieved the 'value' attribute from the login button
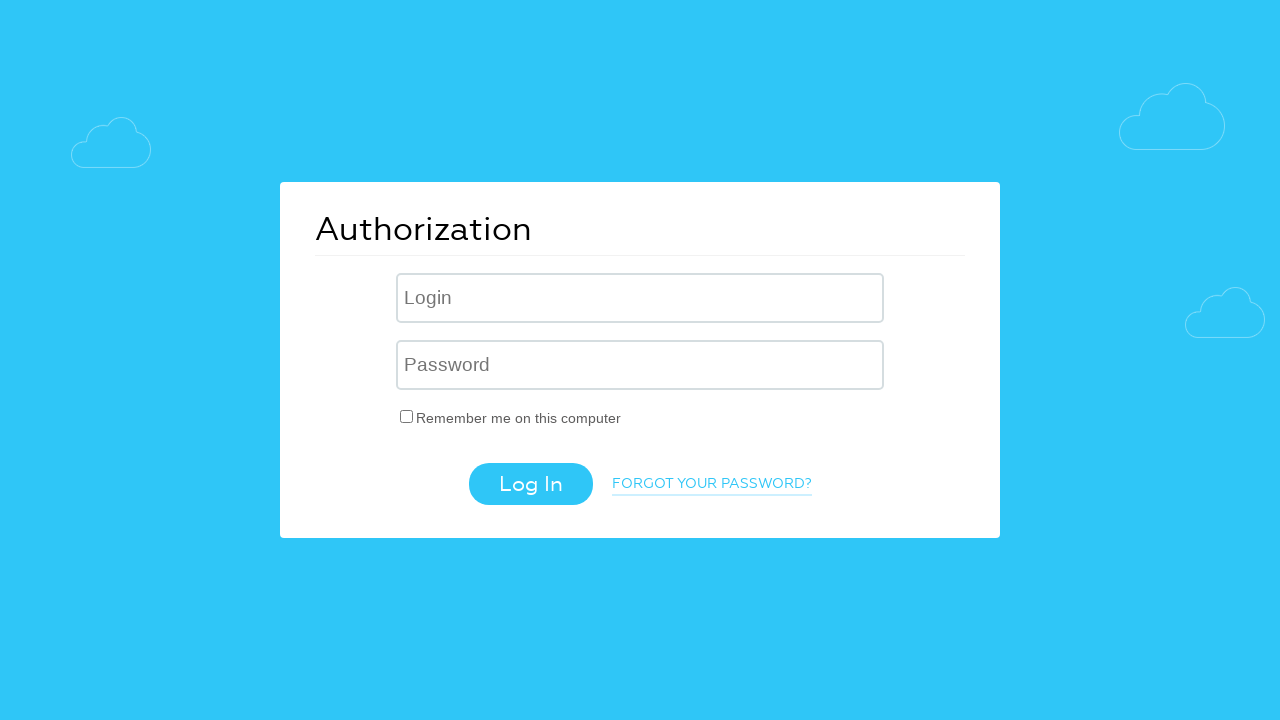

Set expected value to 'Log In'
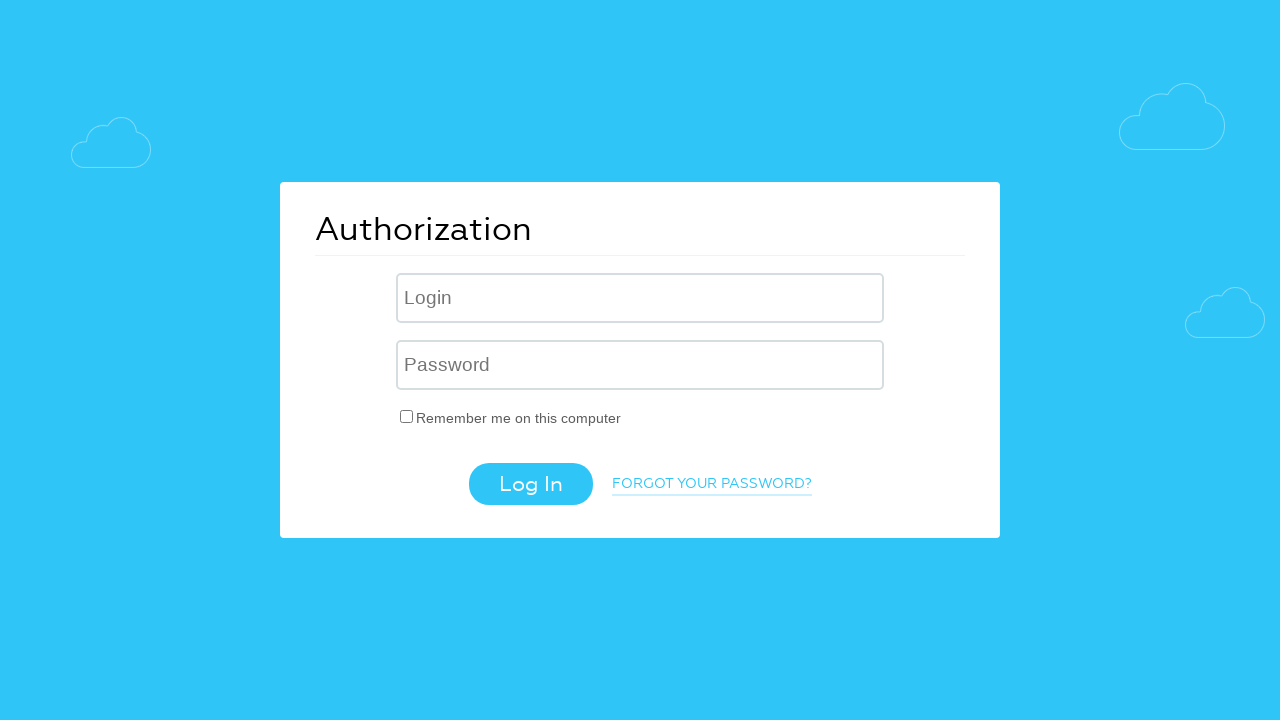

Verified that the login button displays the expected text 'Log In' (actual value: 'Log In')
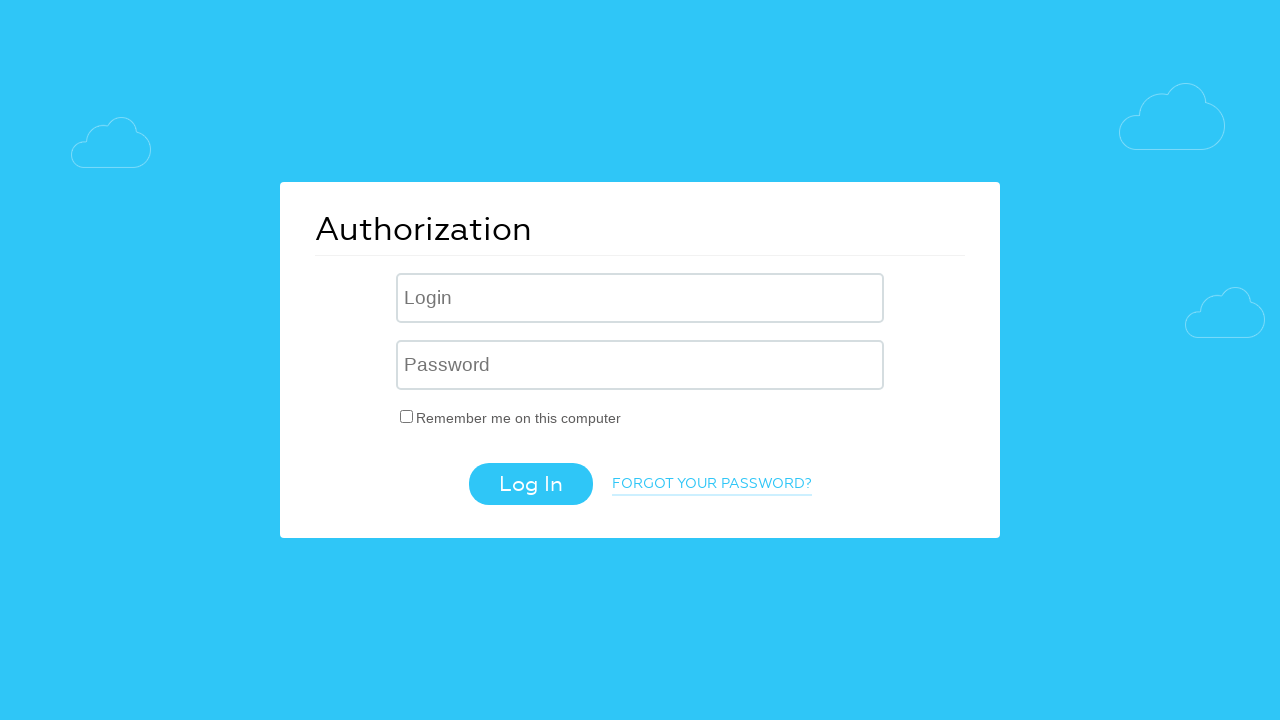

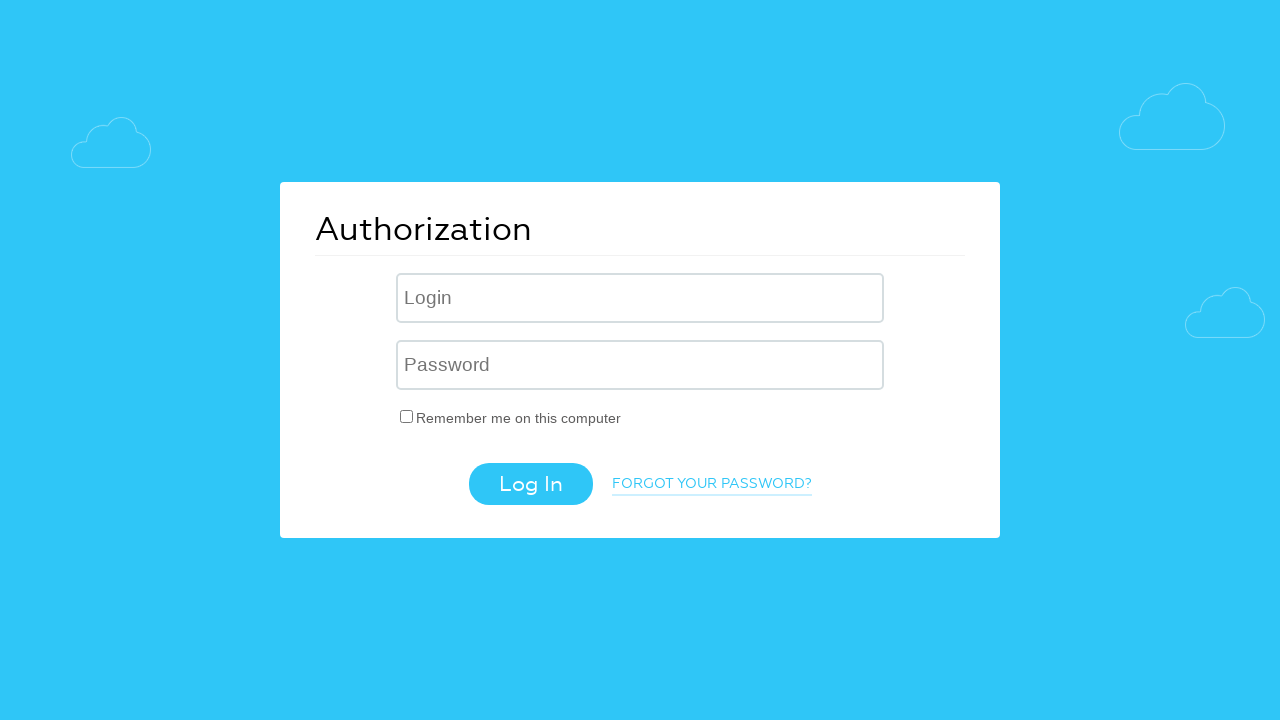